Tests auto-suggestion dropdown functionality by typing "IND" and selecting "INDIA" from the suggestions

Starting URL: https://rahulshettyacademy.com/dropdownsPractise/

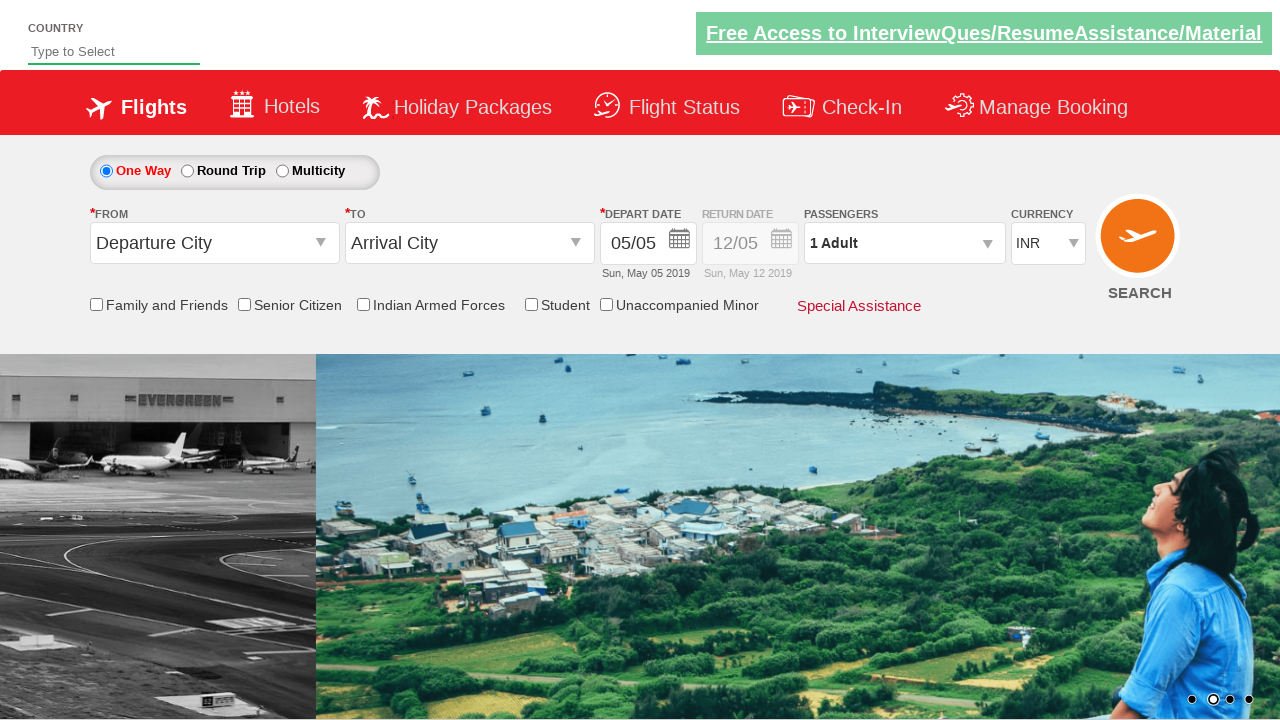

Typed 'IND' into auto-suggest field on #autosuggest
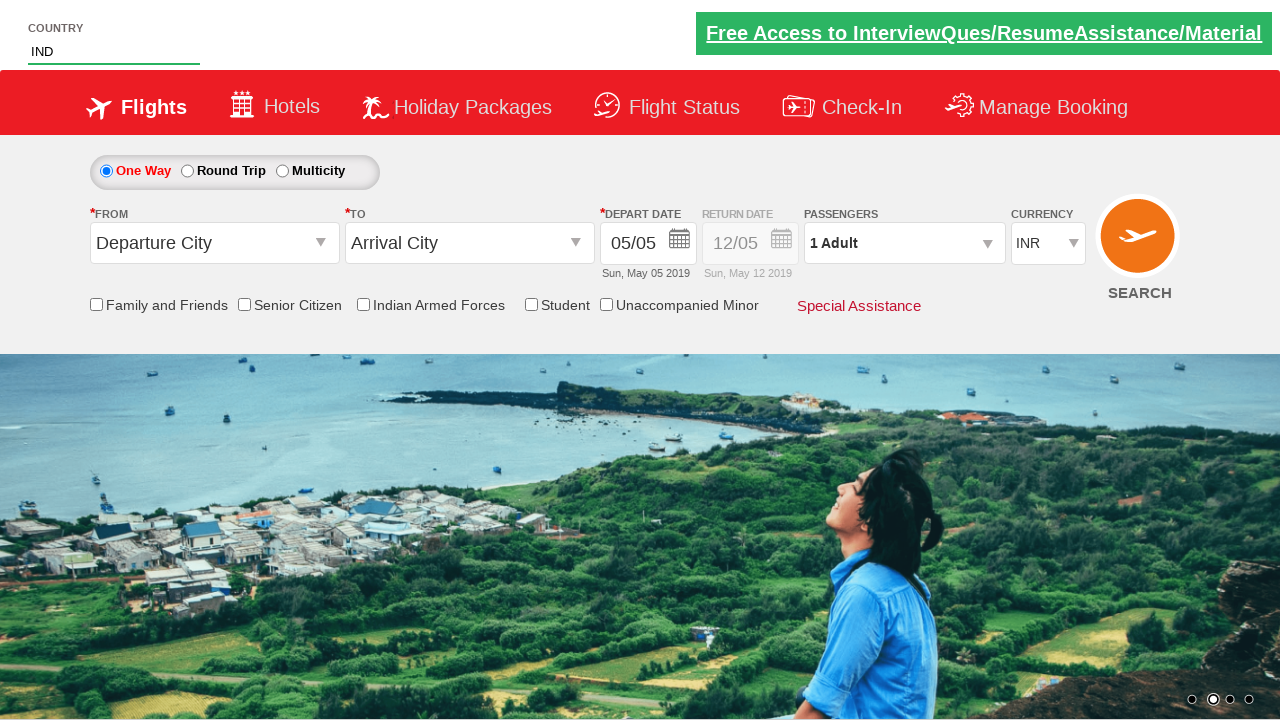

Auto-suggestion dropdown appeared with options
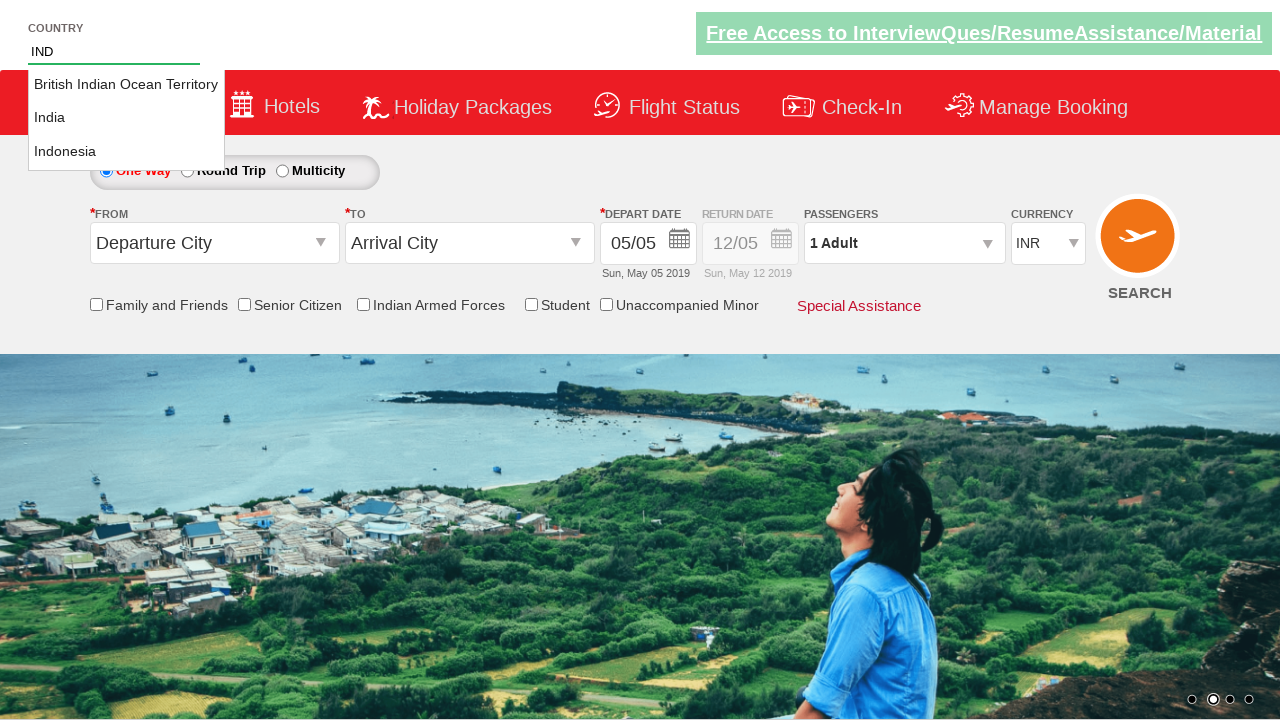

Selected 'INDIA' from auto-suggestion dropdown at (126, 118) on ul[id='ui-id-1'] li[class='ui-menu-item'] >> nth=1
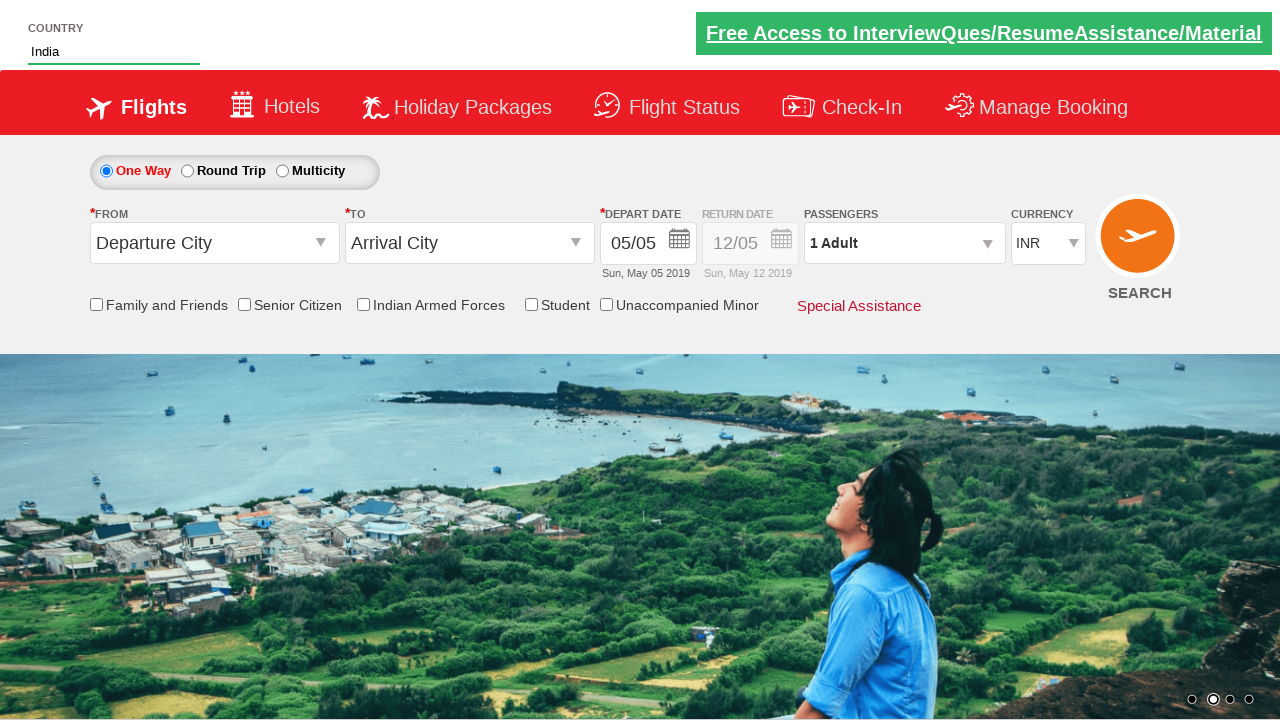

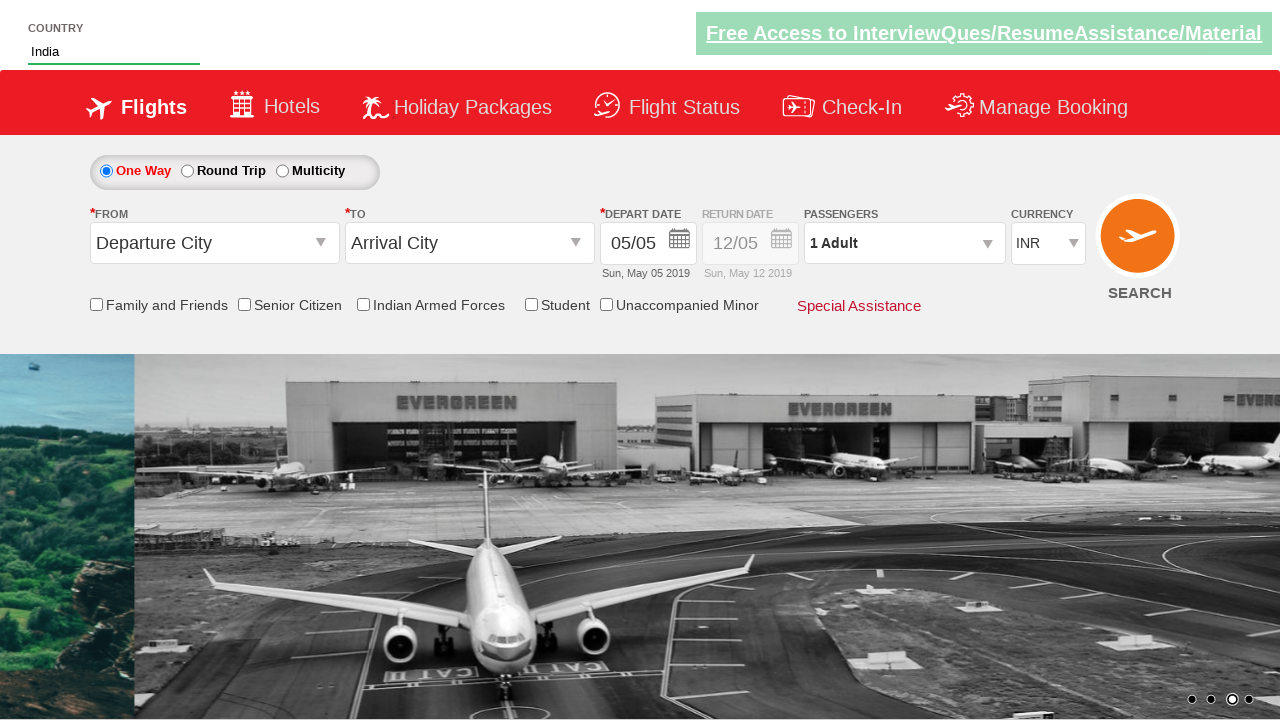